Tests form elements on an automation practice page including checkboxes, radio buttons, and show/hide functionality for a text field

Starting URL: https://rahulshettyacademy.com/AutomationPractice/

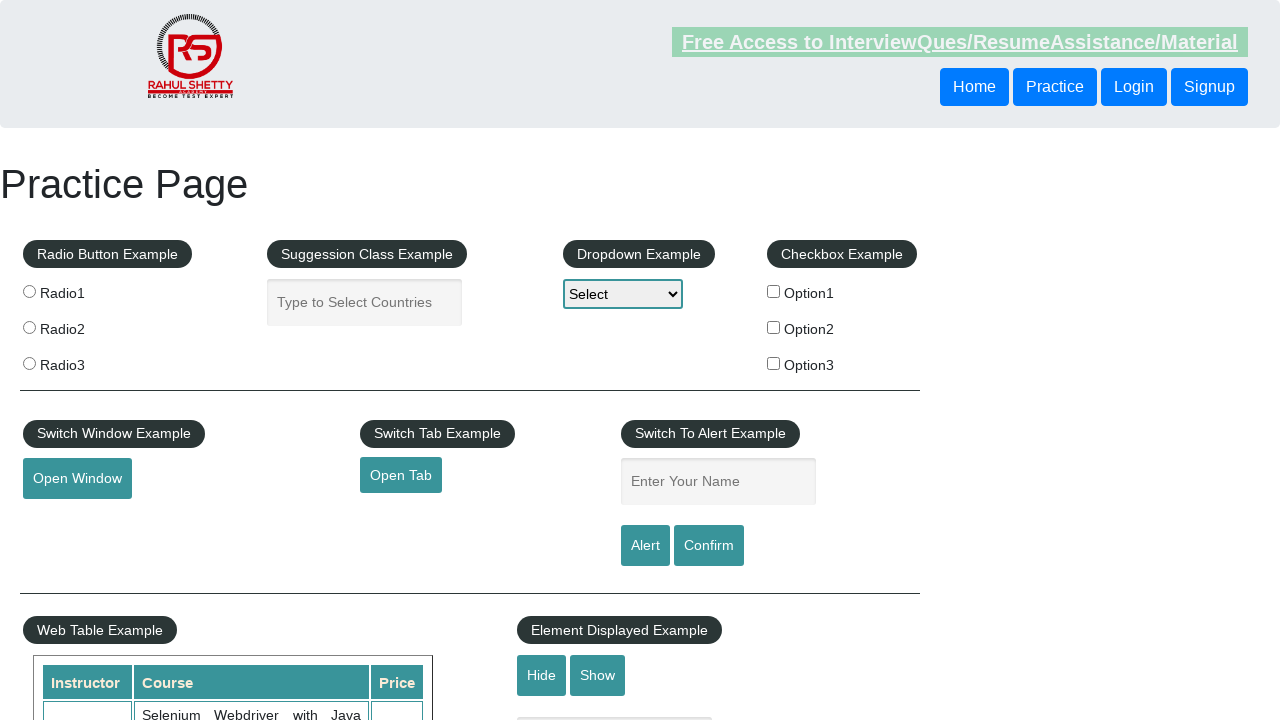

Located all checkbox elements on the page
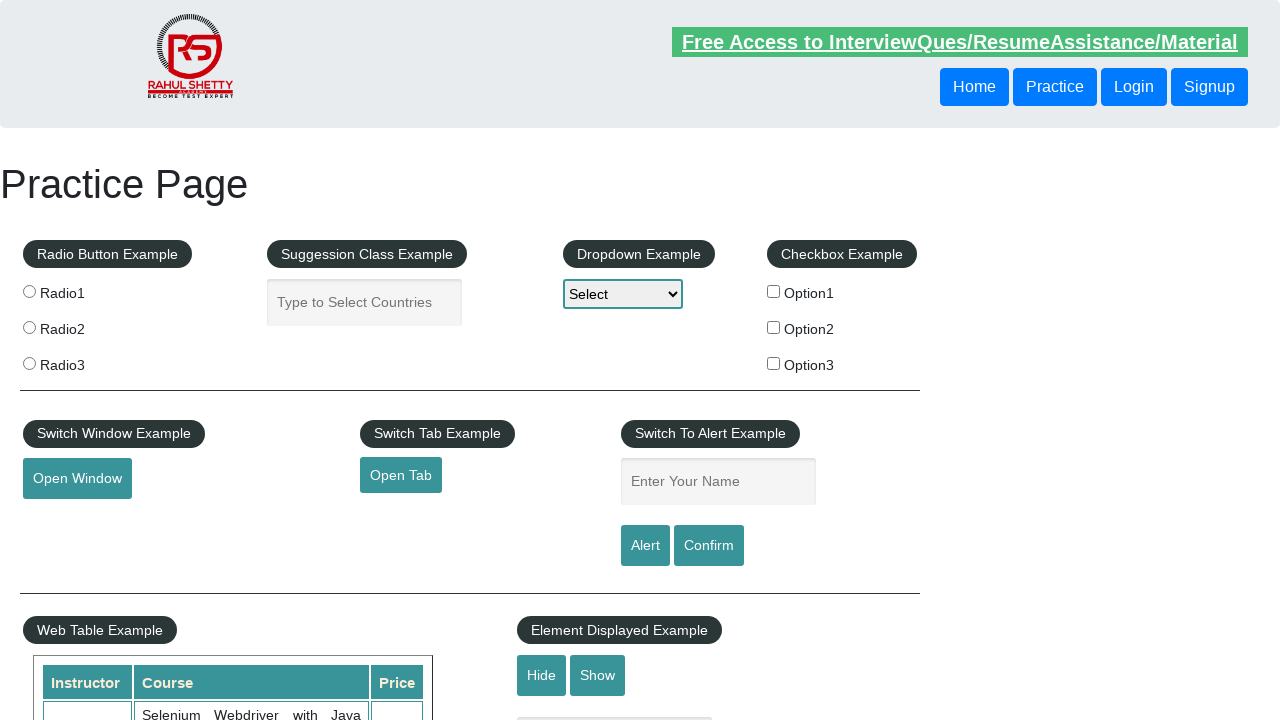

Found and clicked checkbox with value 'option2' at (774, 327) on input[type='checkbox'] >> nth=1
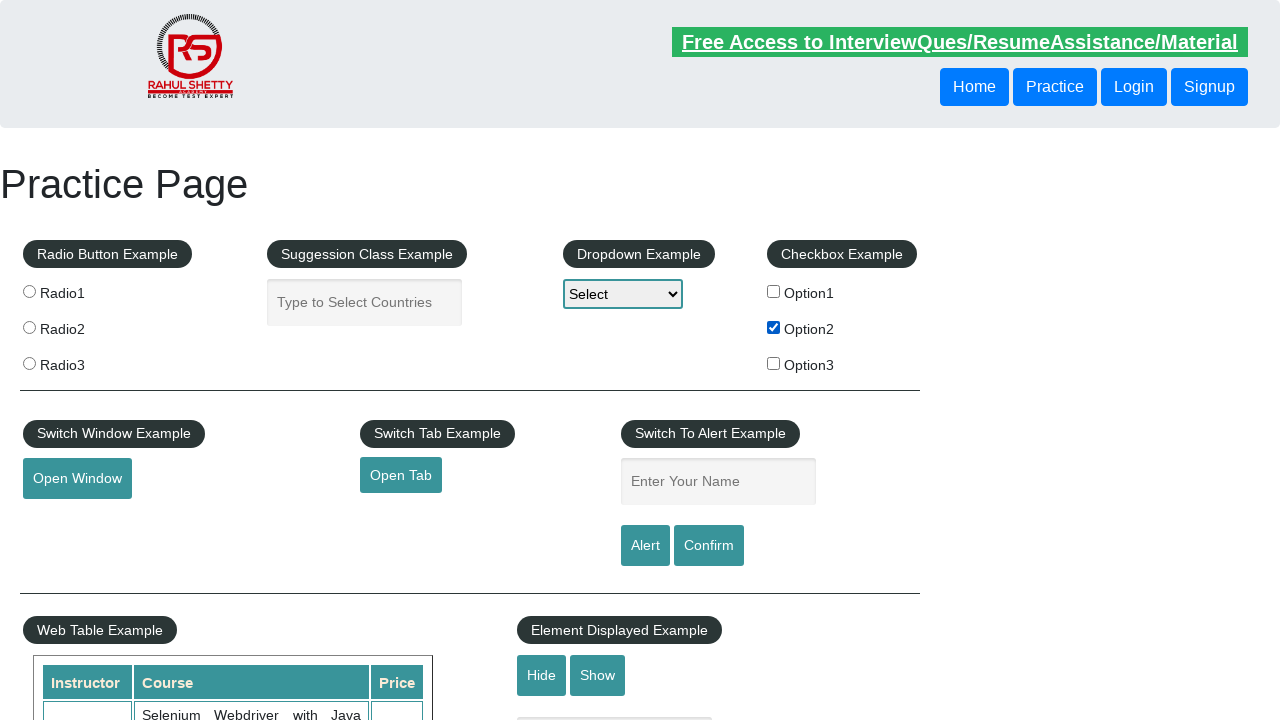

Located all radio button elements on the page
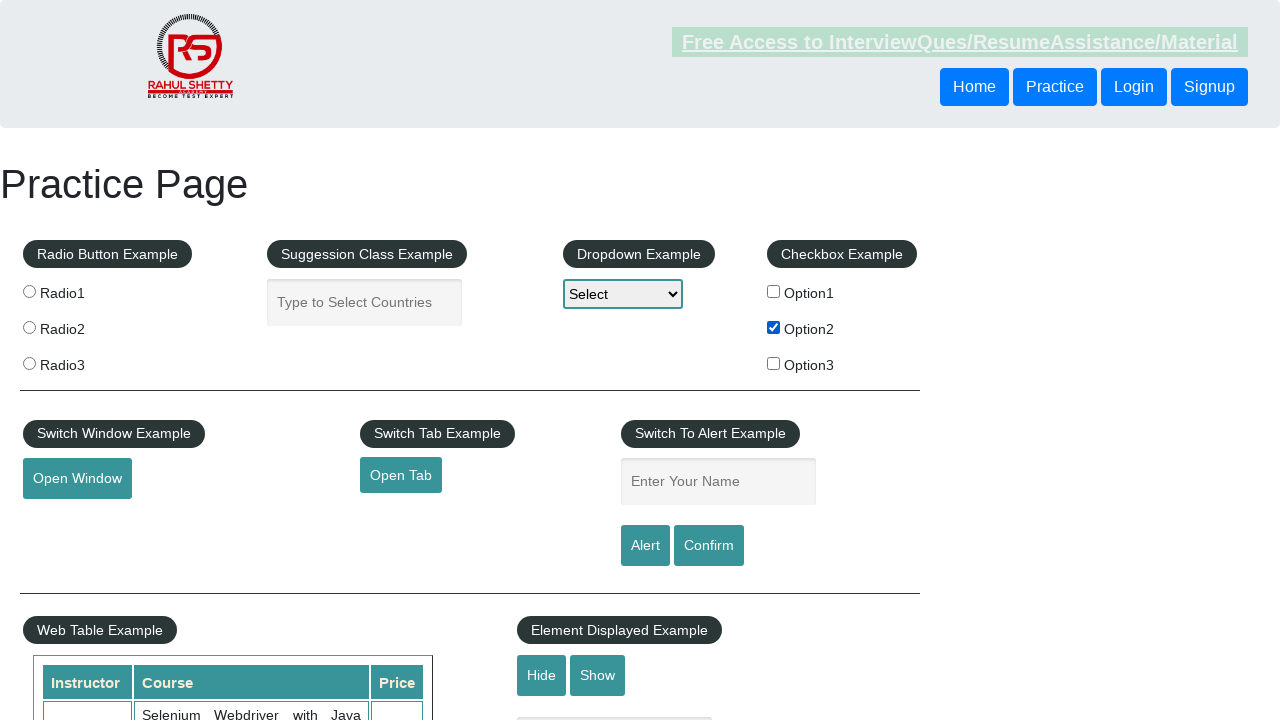

Found and clicked radio button with value 'radio3' at (29, 363) on xpath=//input[@type='radio'] >> nth=2
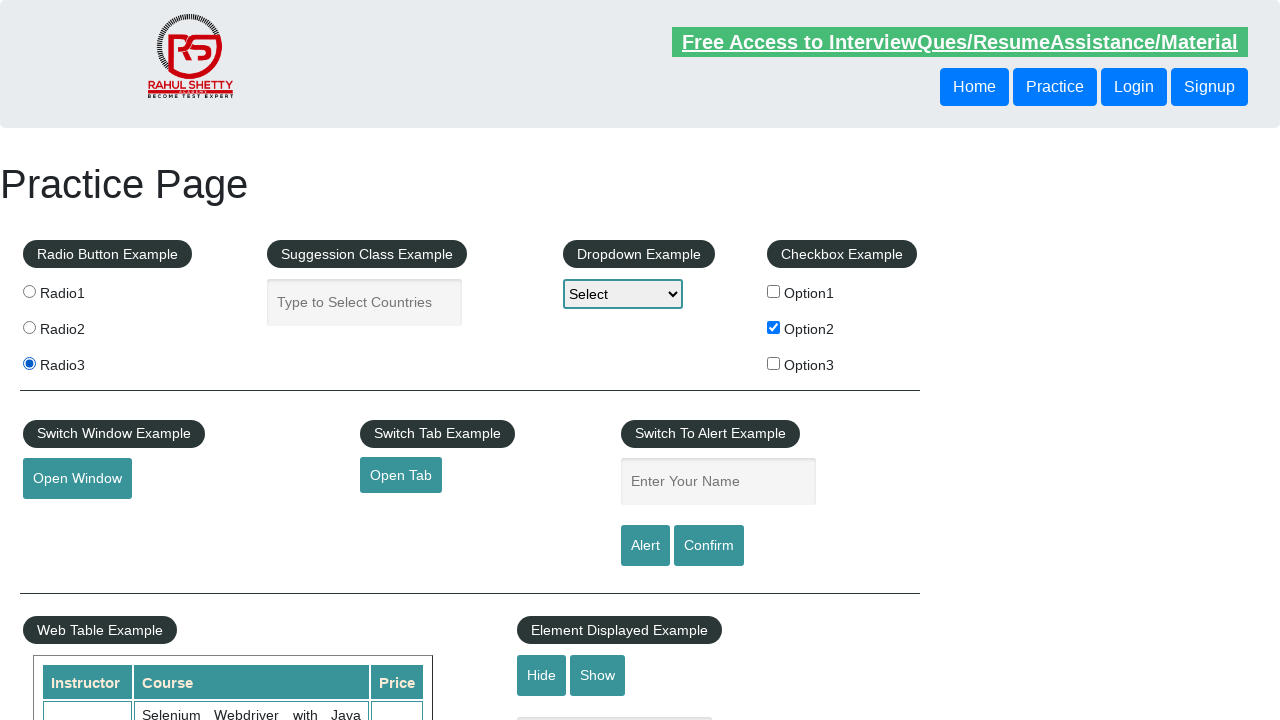

Clicked hide button to hide the text field at (542, 675) on #hide-textbox
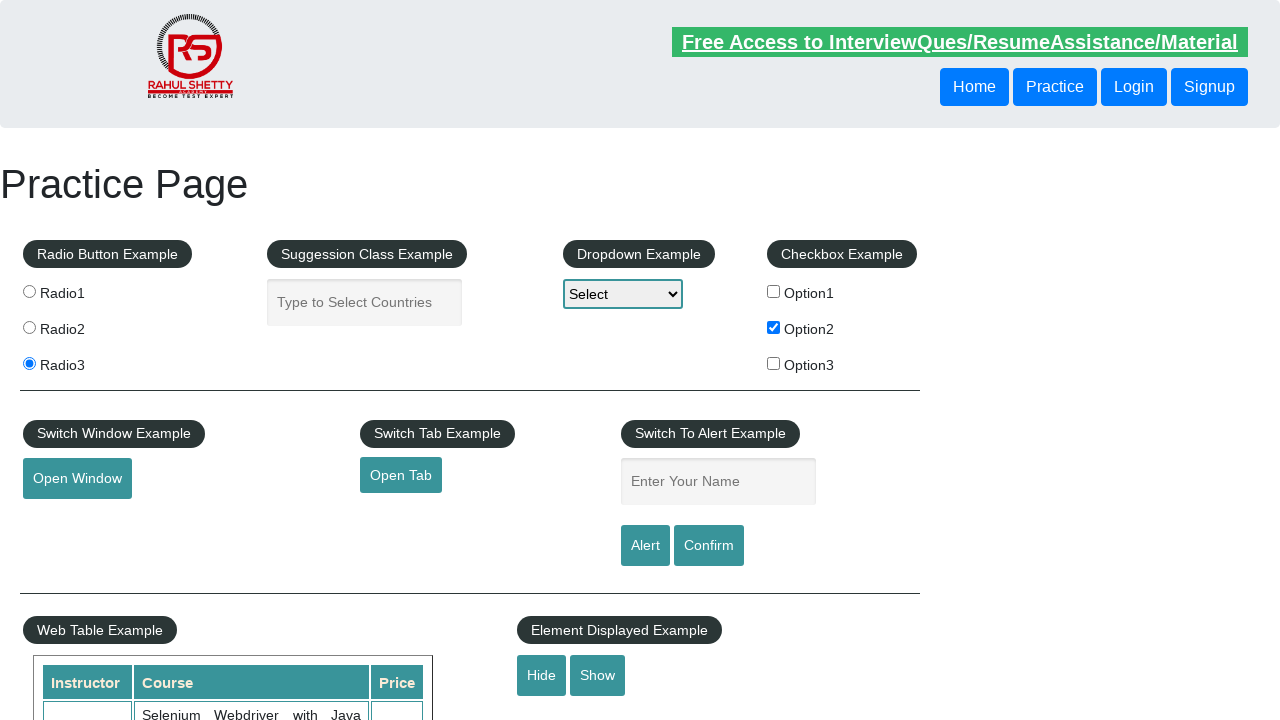

Clicked show button to display the text field again at (598, 675) on #show-textbox
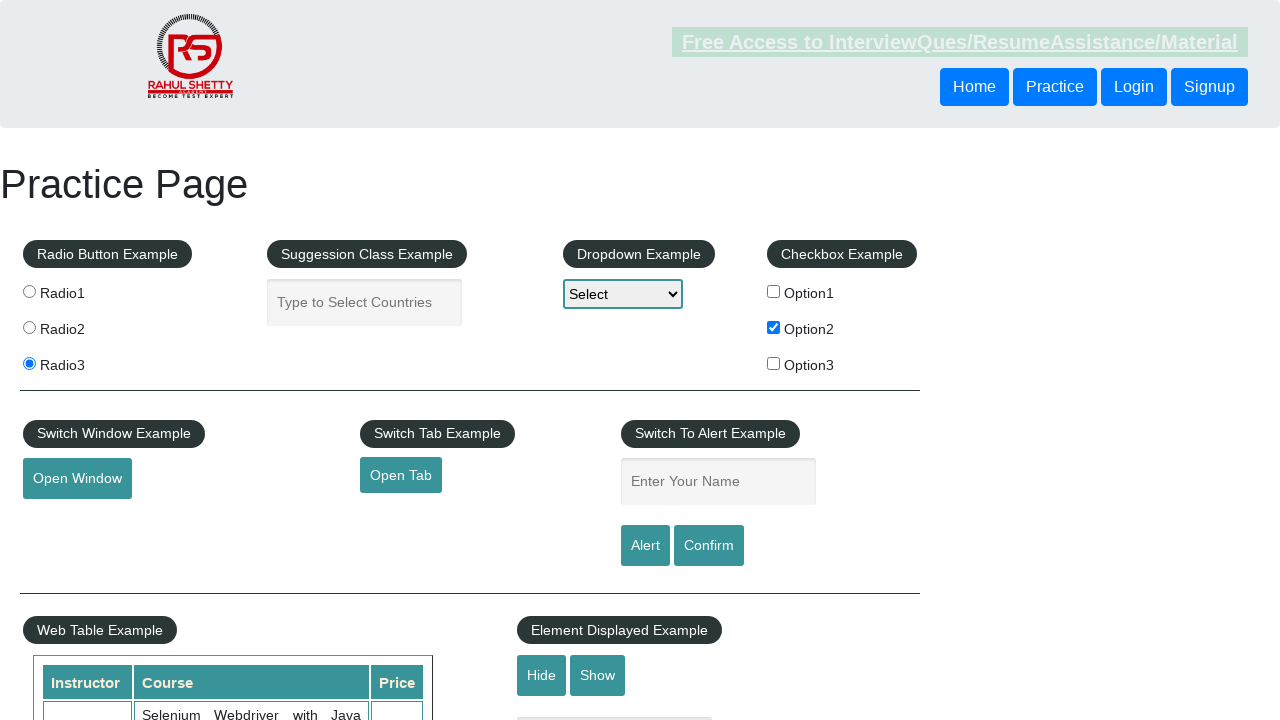

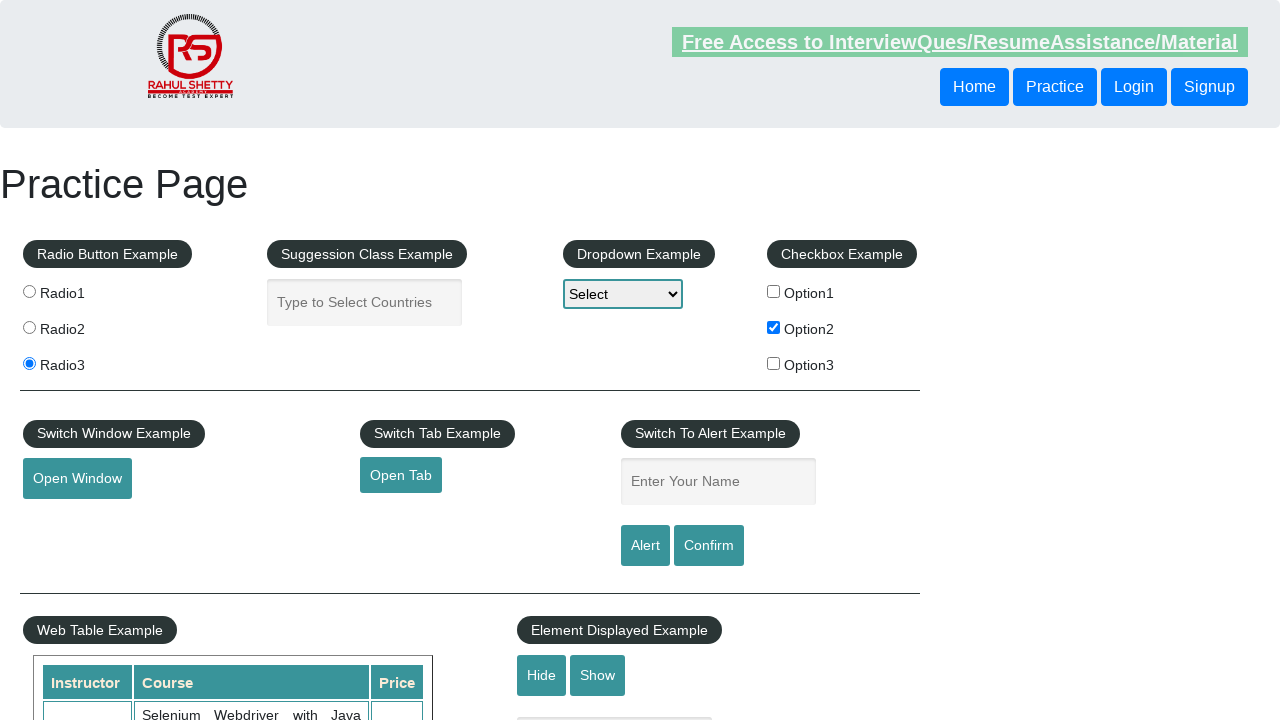